Searches for products starting with 'ca' and verifies that 5 product elements exist (visible and invisible)

Starting URL: https://rahulshettyacademy.com/seleniumPractise/#/

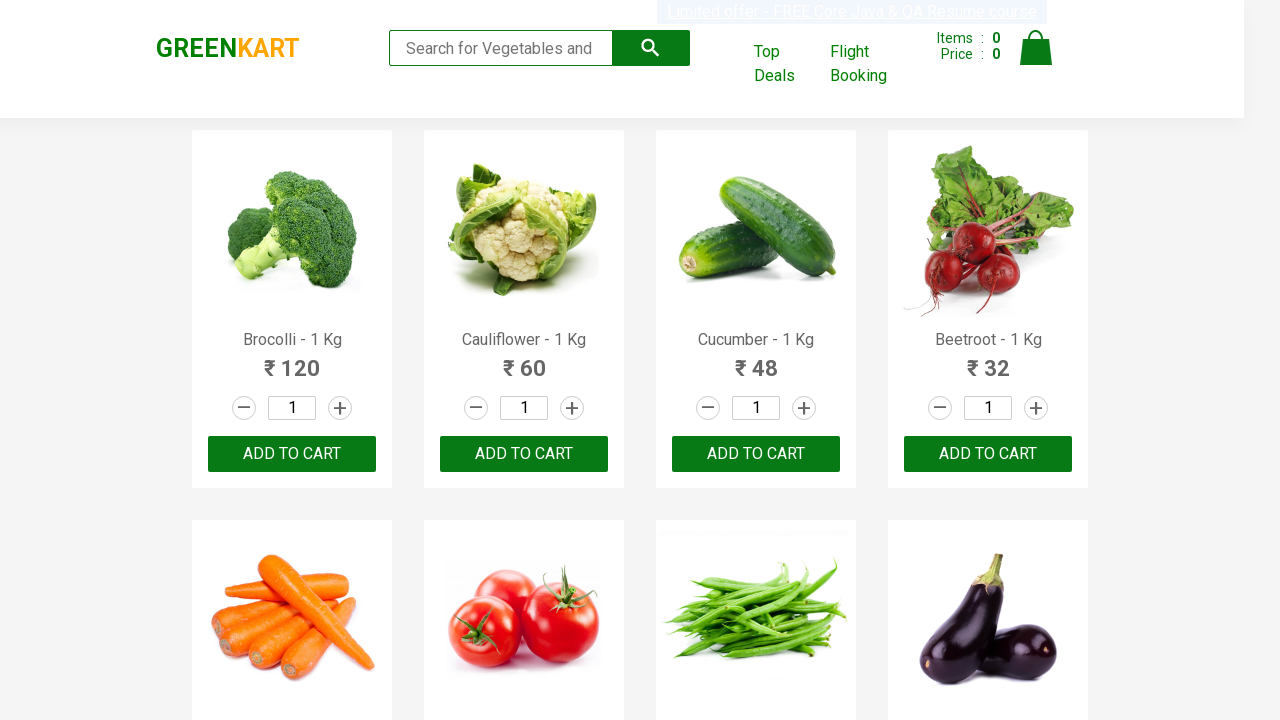

Filled search field with 'ca' to filter products on .search-keyword
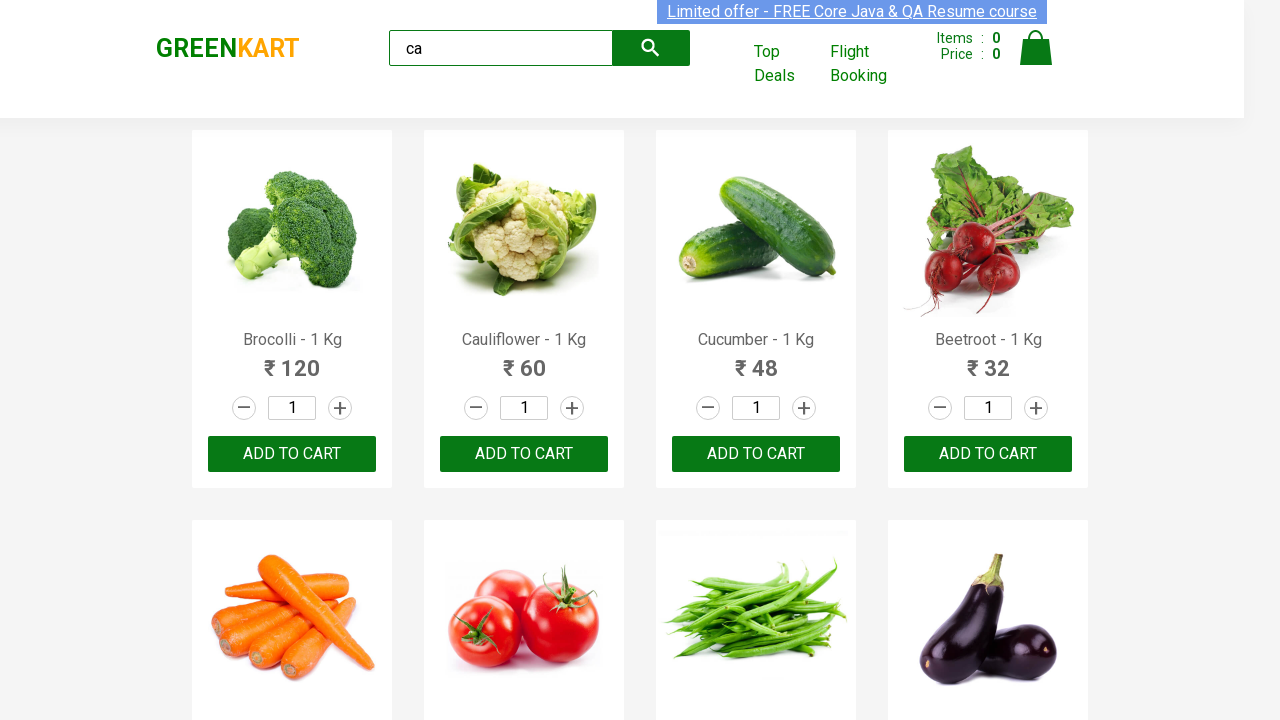

Waited 2000ms for products to load after search
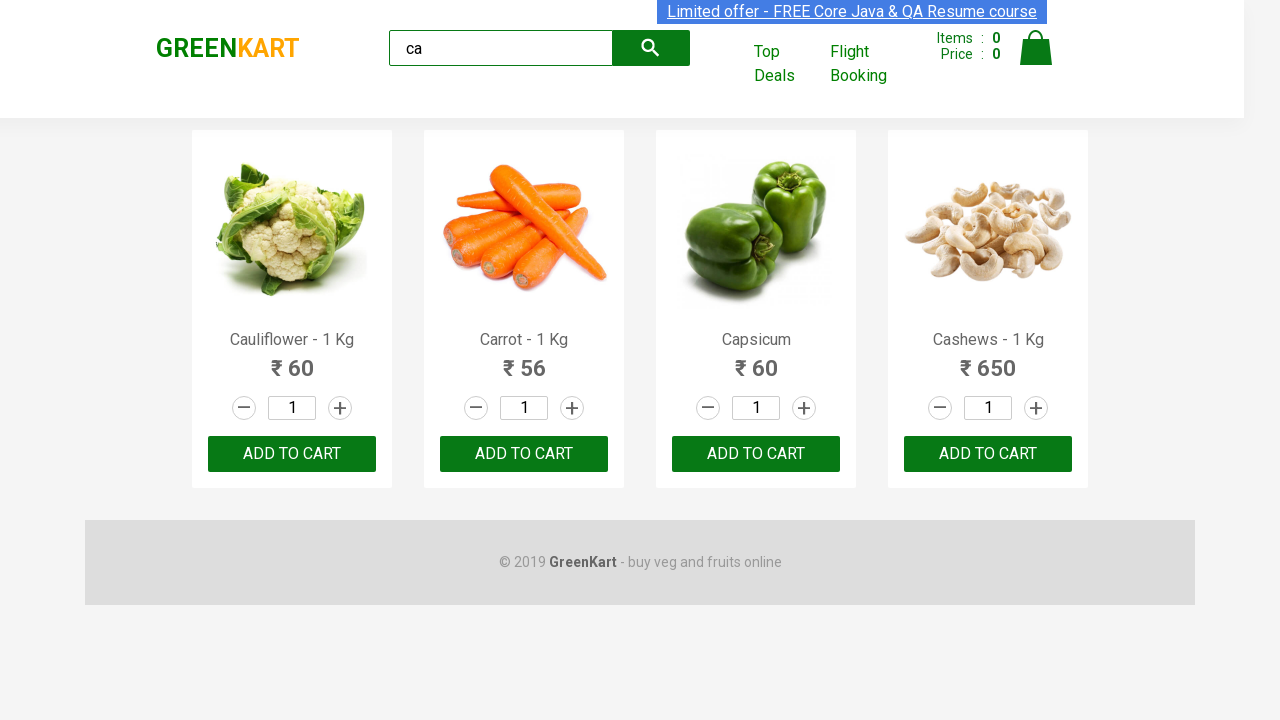

Located all product elements
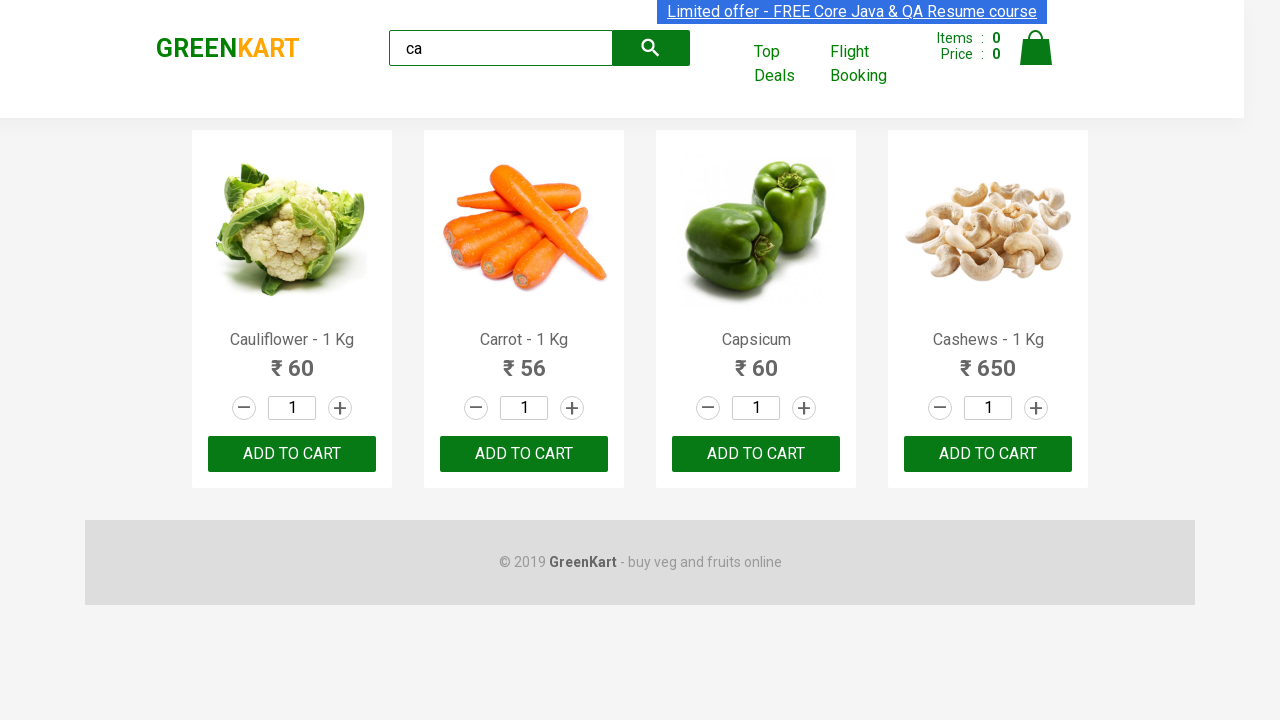

Verified that exactly 5 products starting with 'ca' exist
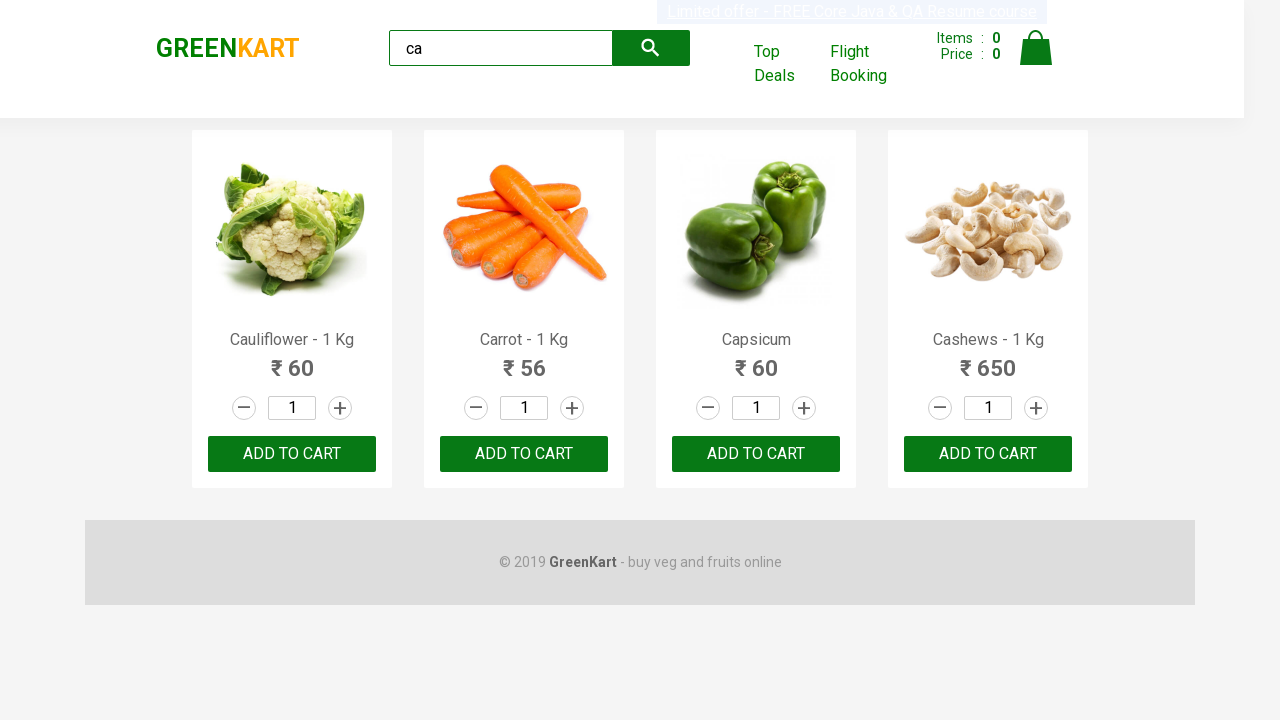

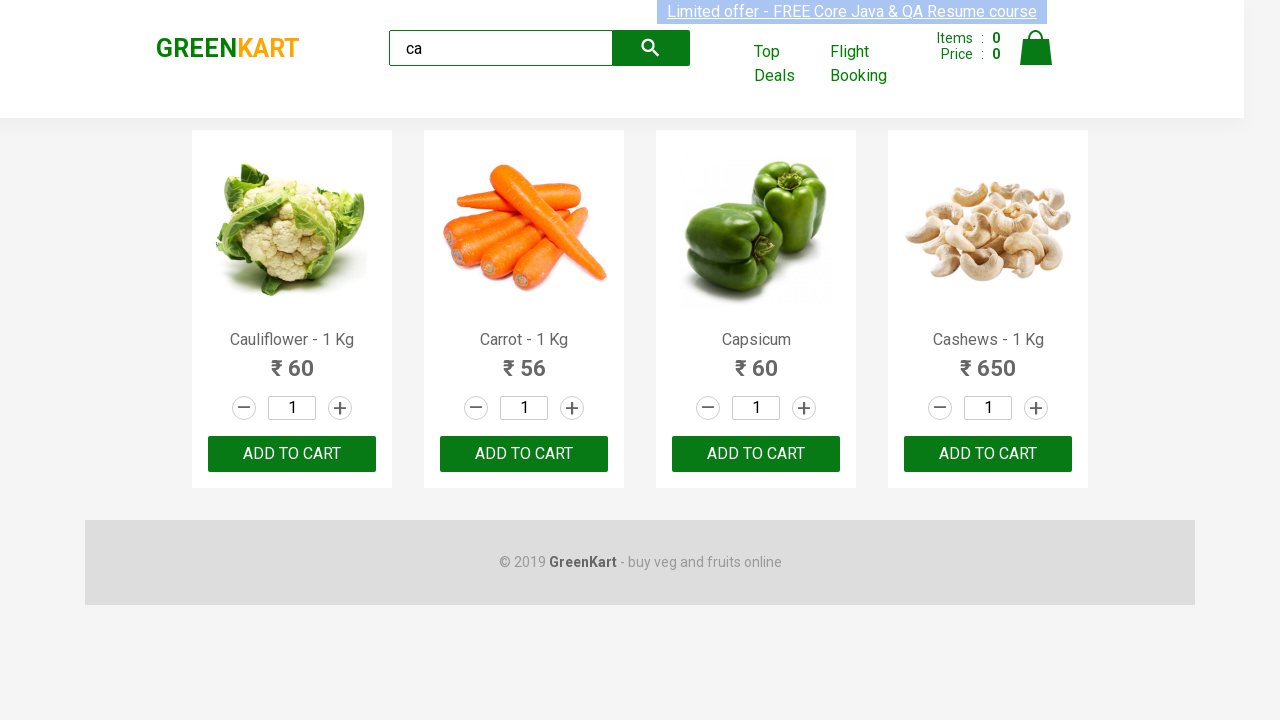